Tests adding todo items by filling the input field and pressing Enter, then verifying the items appear in the list

Starting URL: https://demo.playwright.dev/todomvc

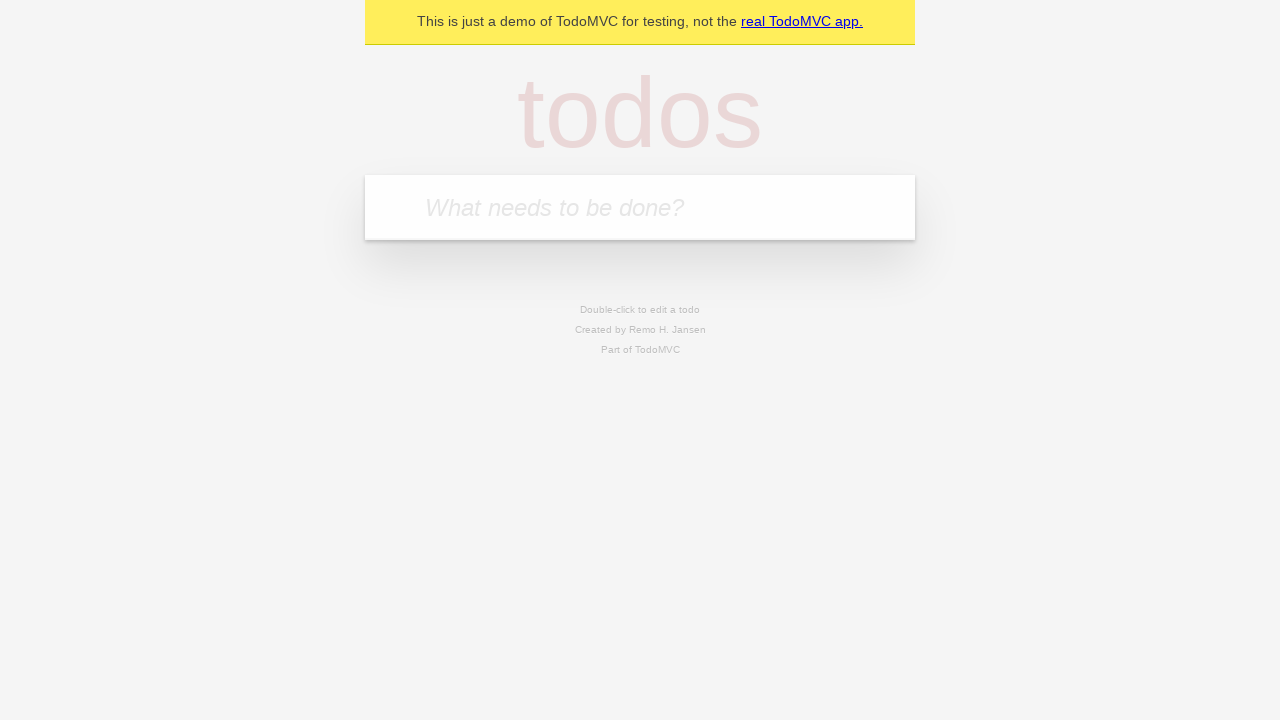

Located the todo input field by placeholder text
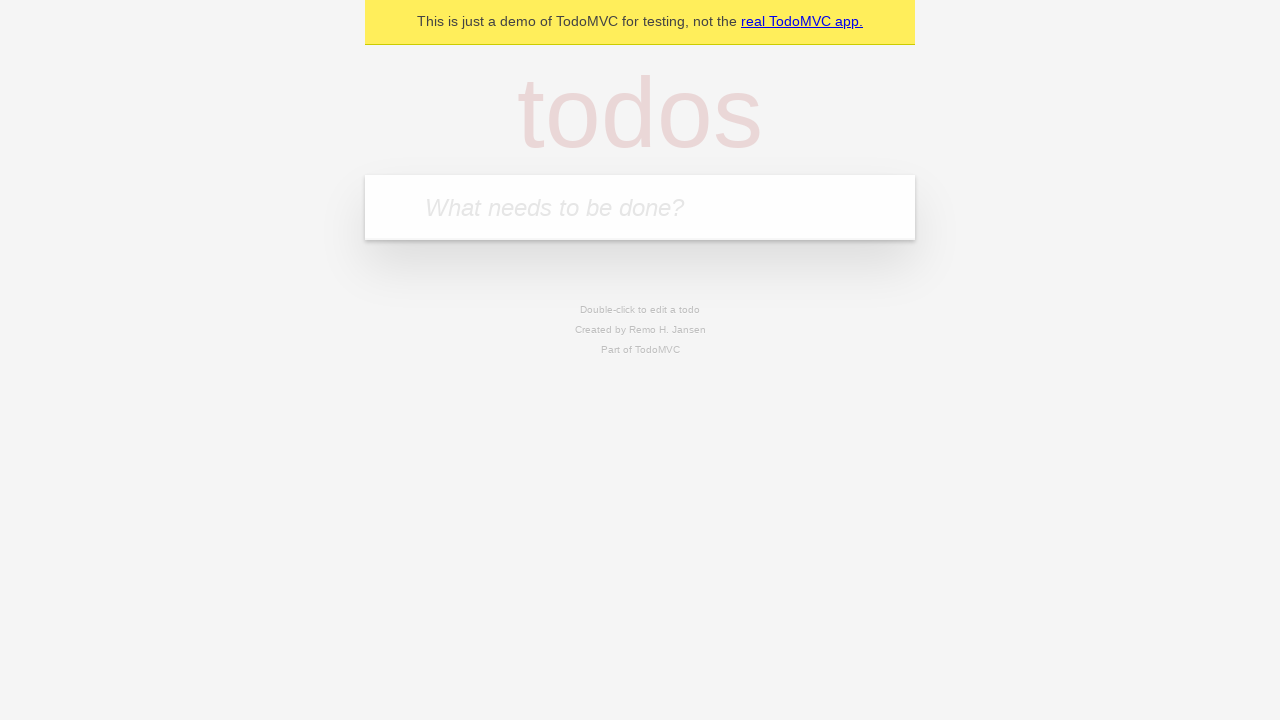

Filled input field with first todo item 'buy some cheese' on internal:attr=[placeholder="What needs to be done?"i]
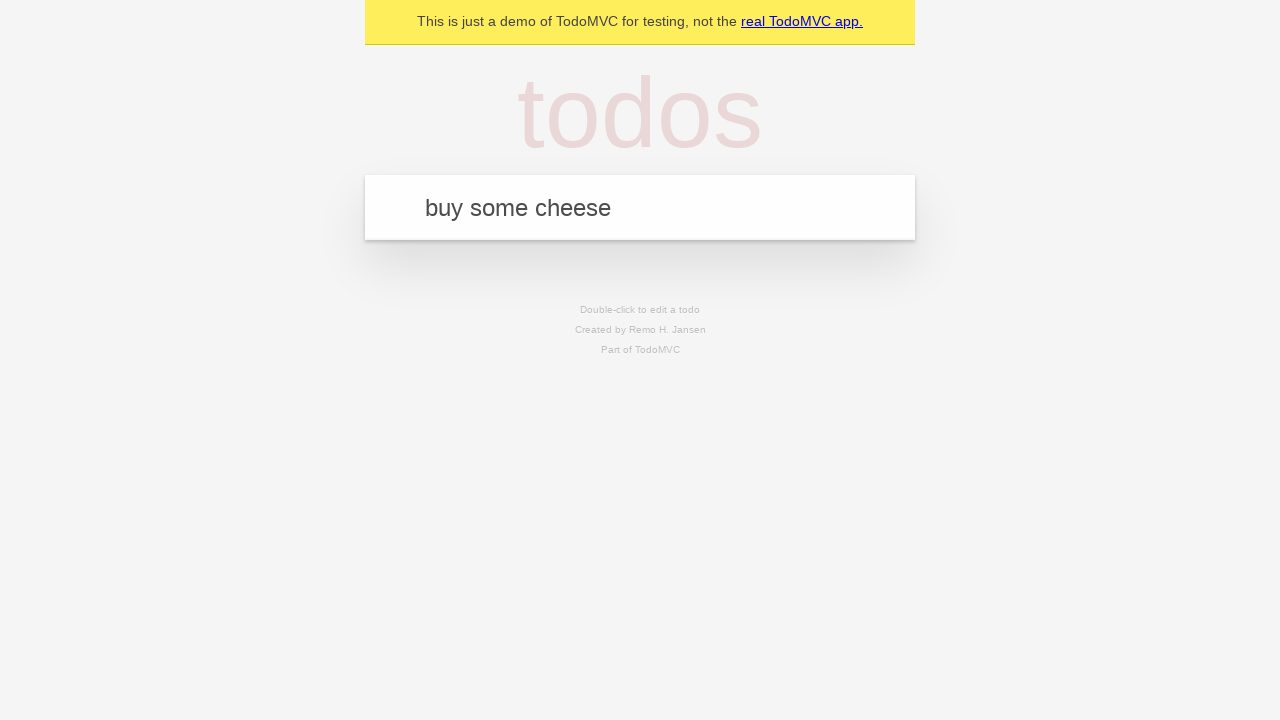

Pressed Enter to add first todo item on internal:attr=[placeholder="What needs to be done?"i]
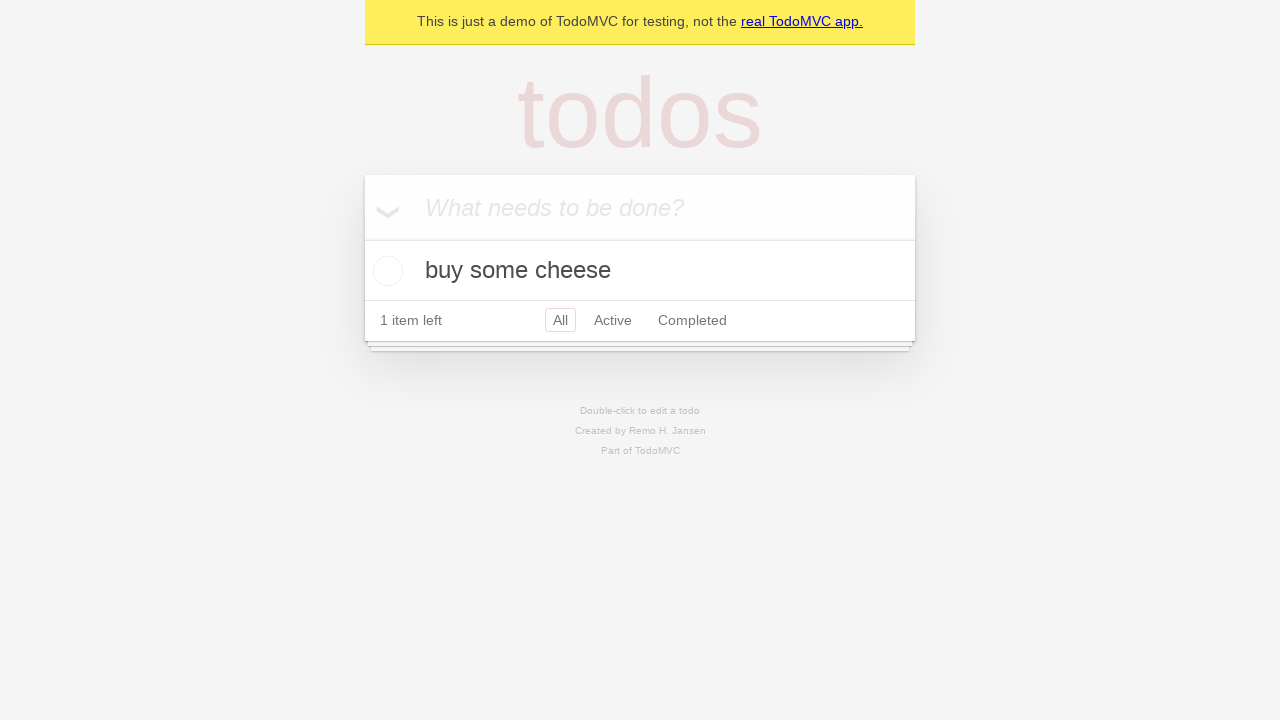

First todo item appeared in the list
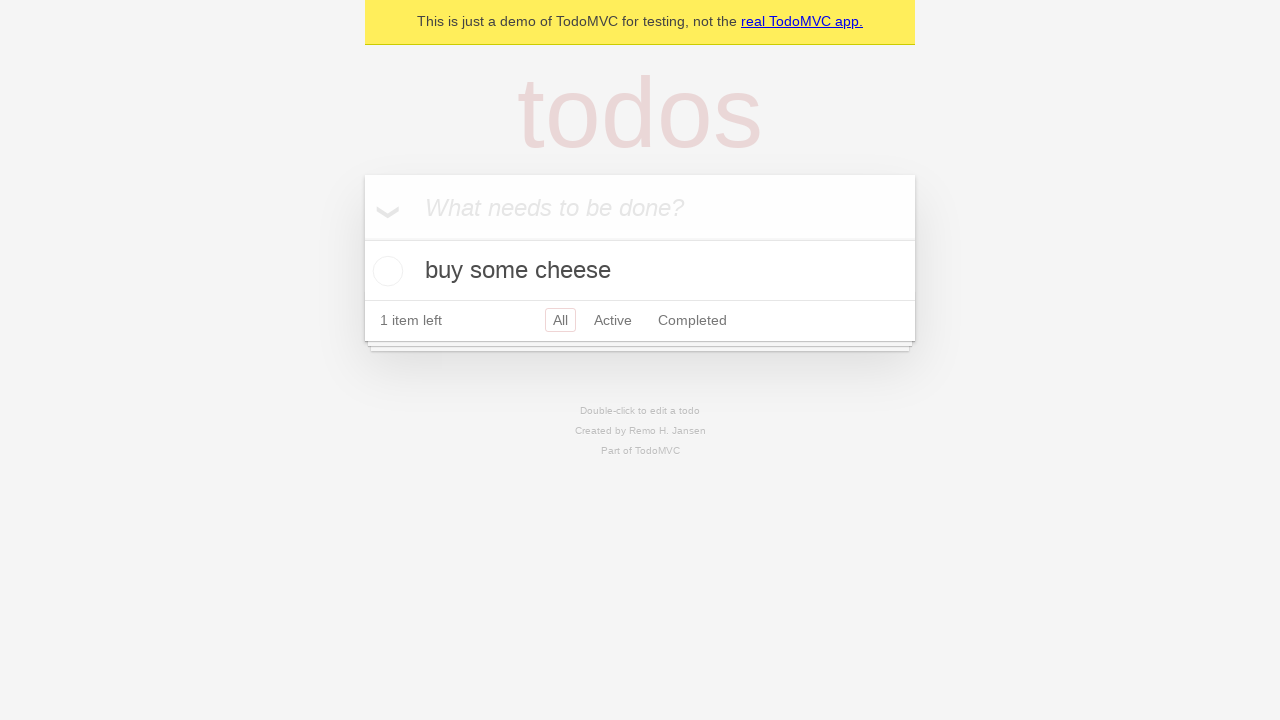

Filled input field with second todo item 'feed the cat' on internal:attr=[placeholder="What needs to be done?"i]
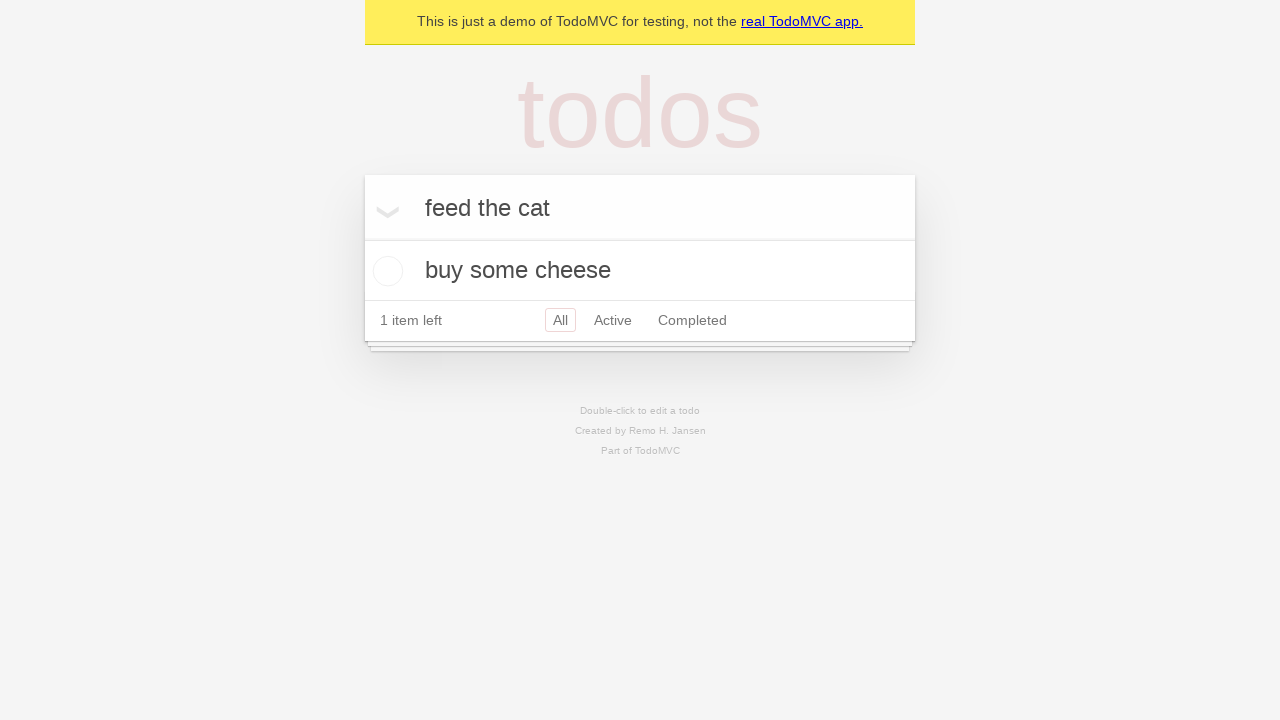

Pressed Enter to add second todo item on internal:attr=[placeholder="What needs to be done?"i]
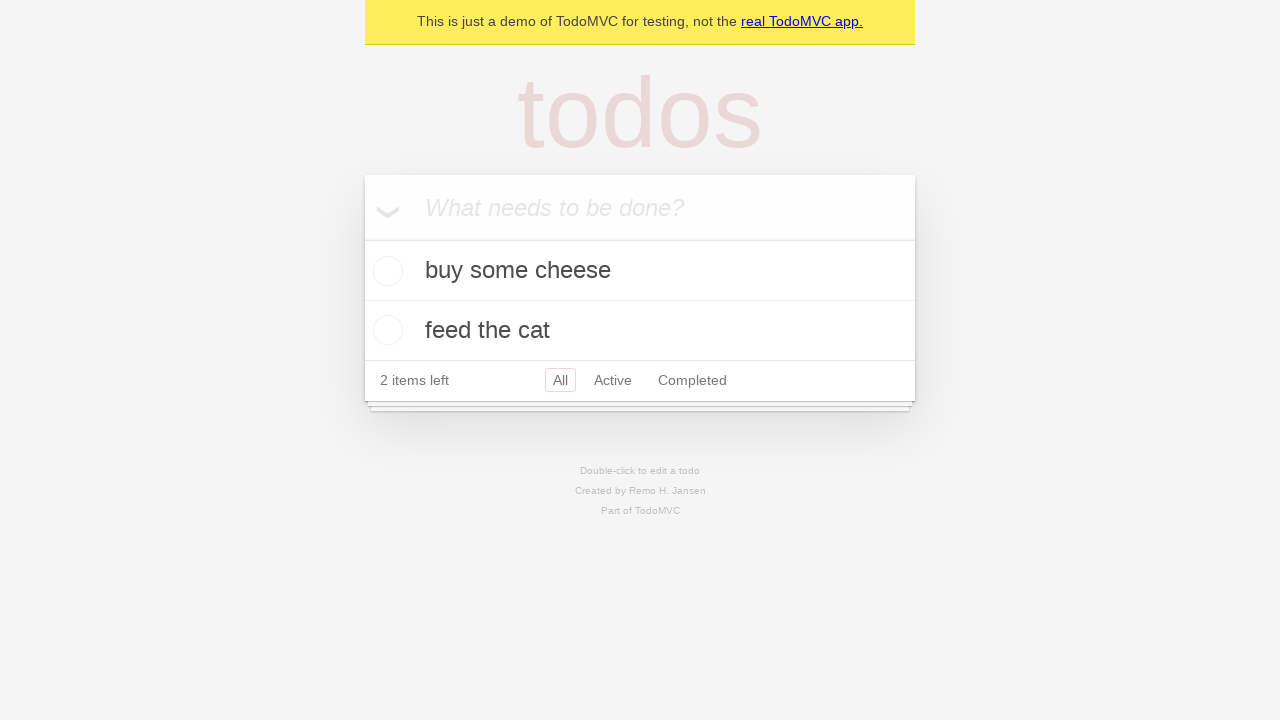

Second todo item appeared in the list, confirming both items are visible
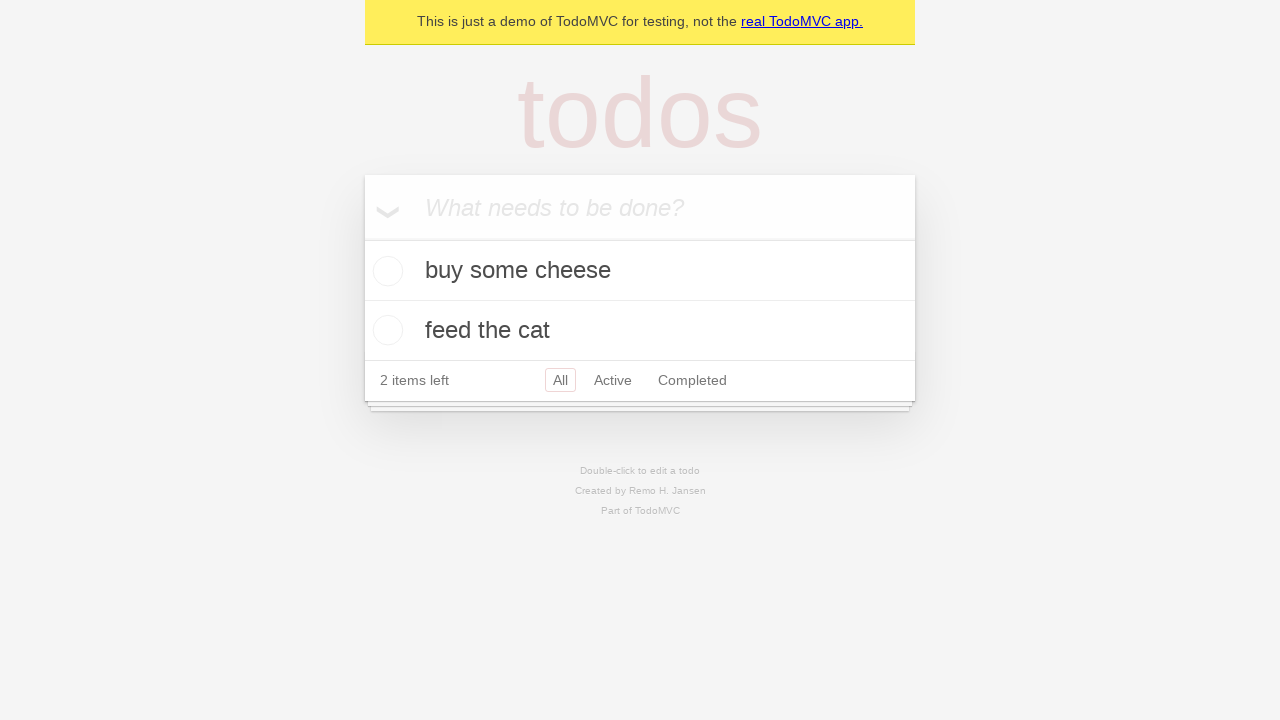

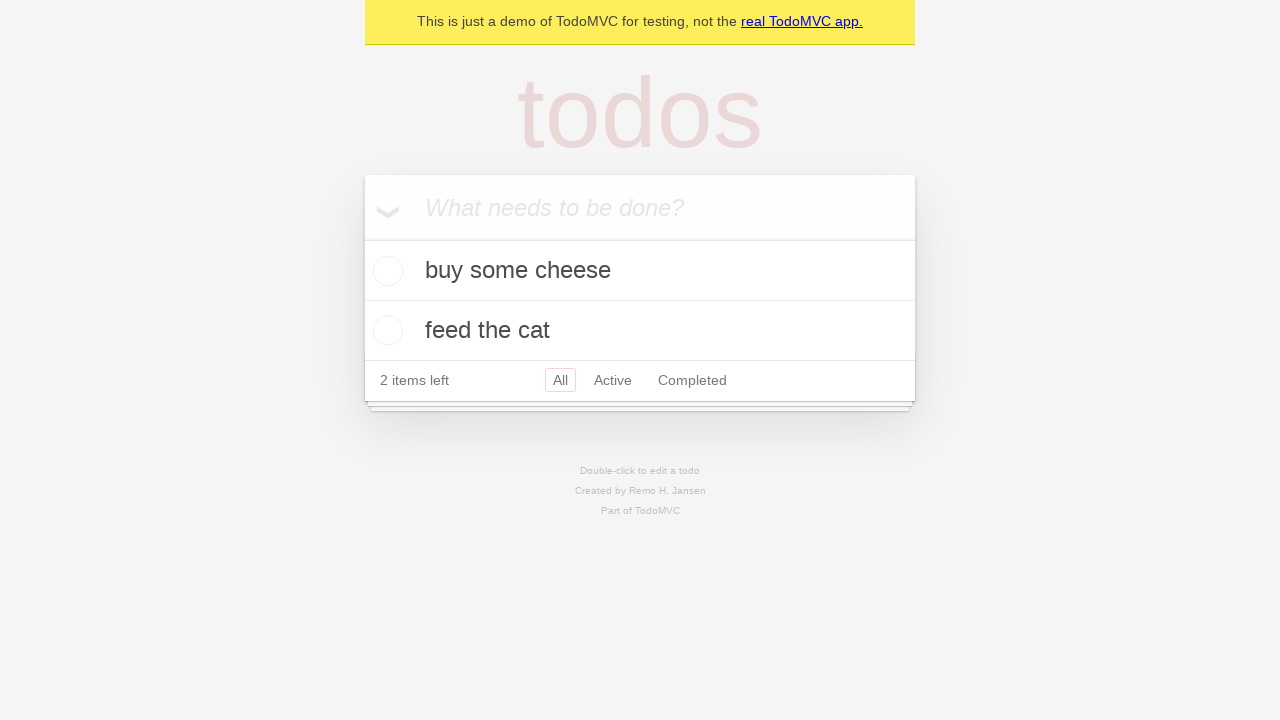